Tests login form responsiveness by resizing the browser window to various dimensions and verifying the login button remains visible

Starting URL: https://practice.expandtesting.com/login

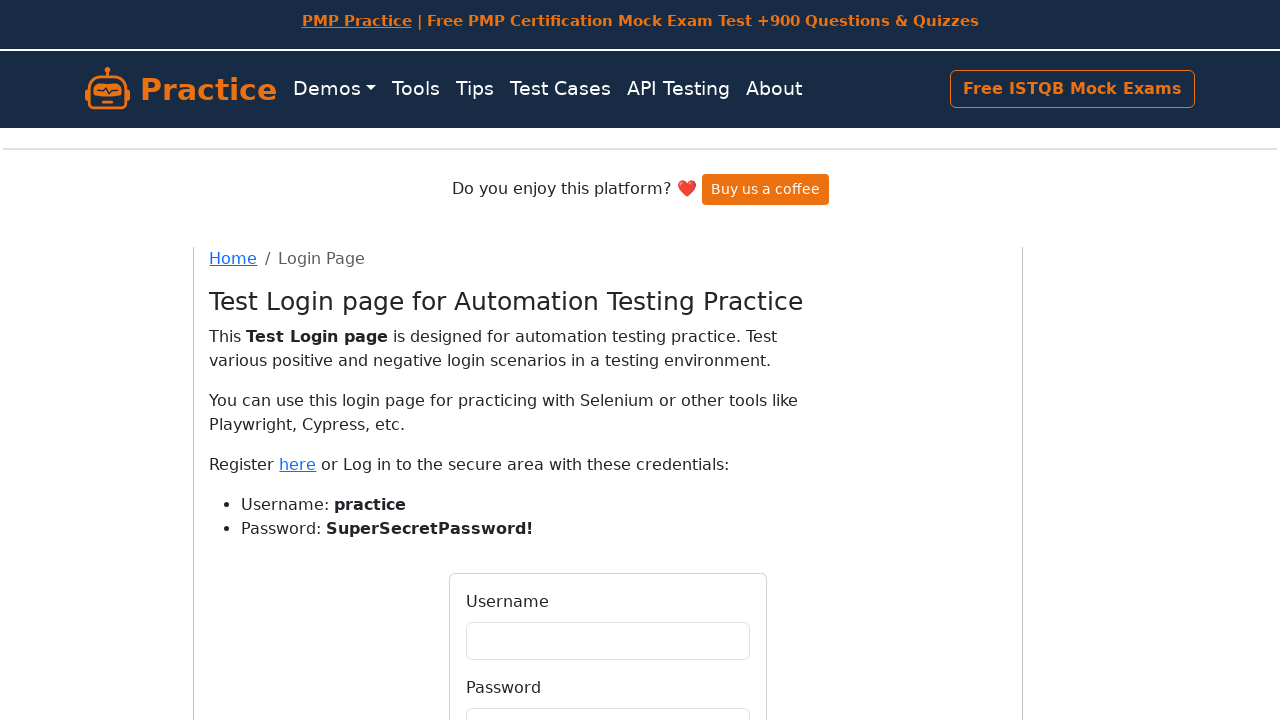

Set viewport size to 800x600
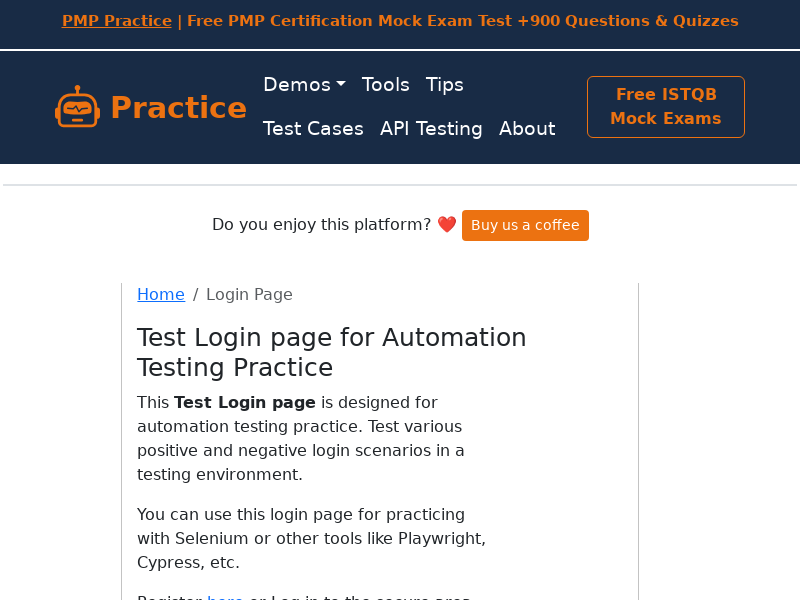

Verified login button is visible at 800x600 viewport
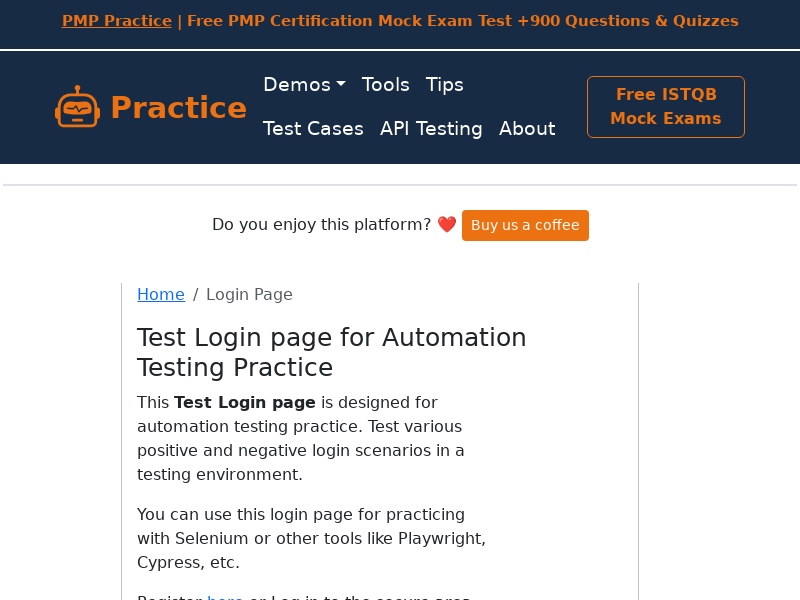

Set viewport size to 1024x768
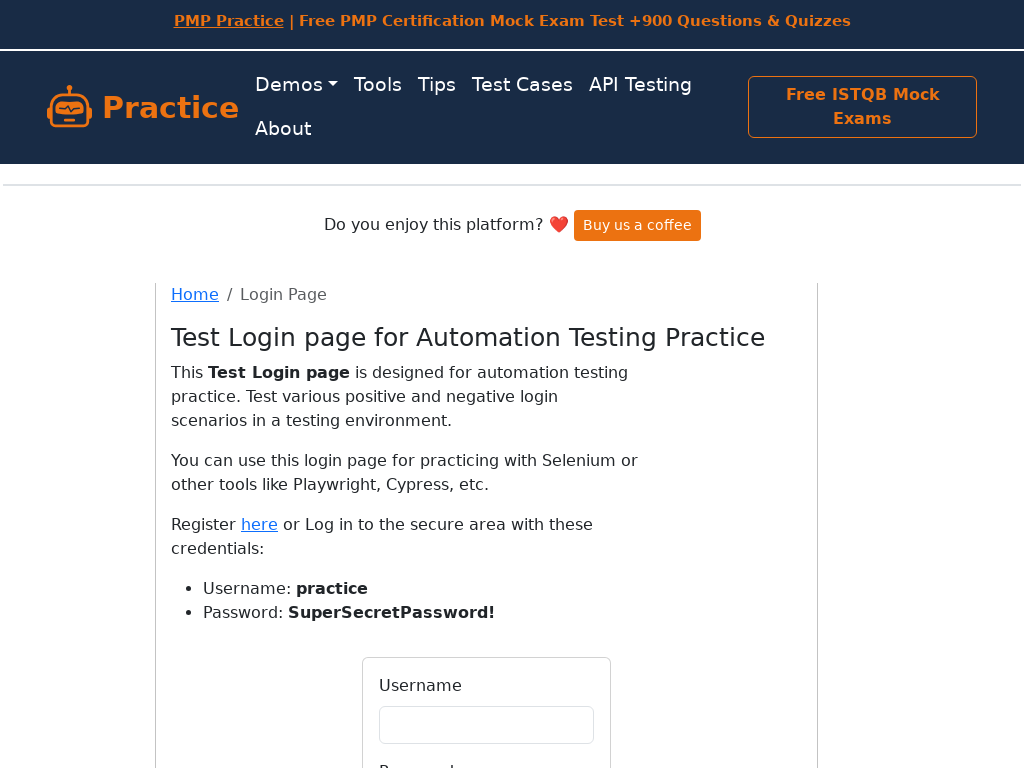

Verified login button is visible at 1024x768 viewport
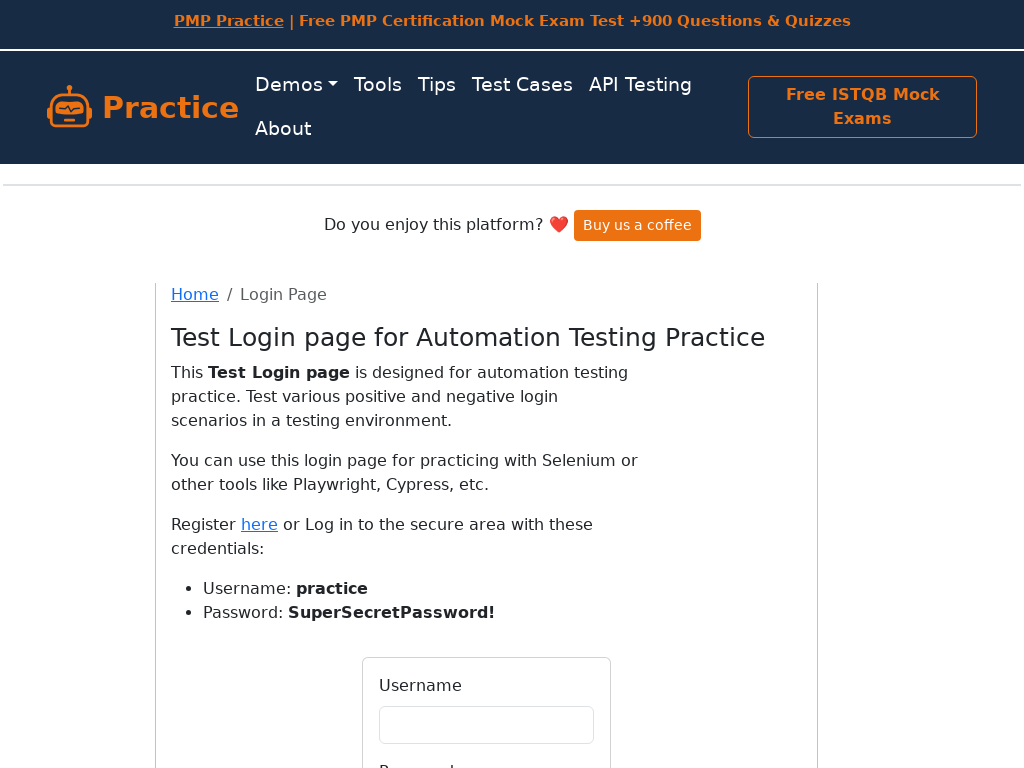

Set viewport size to 1280x1024
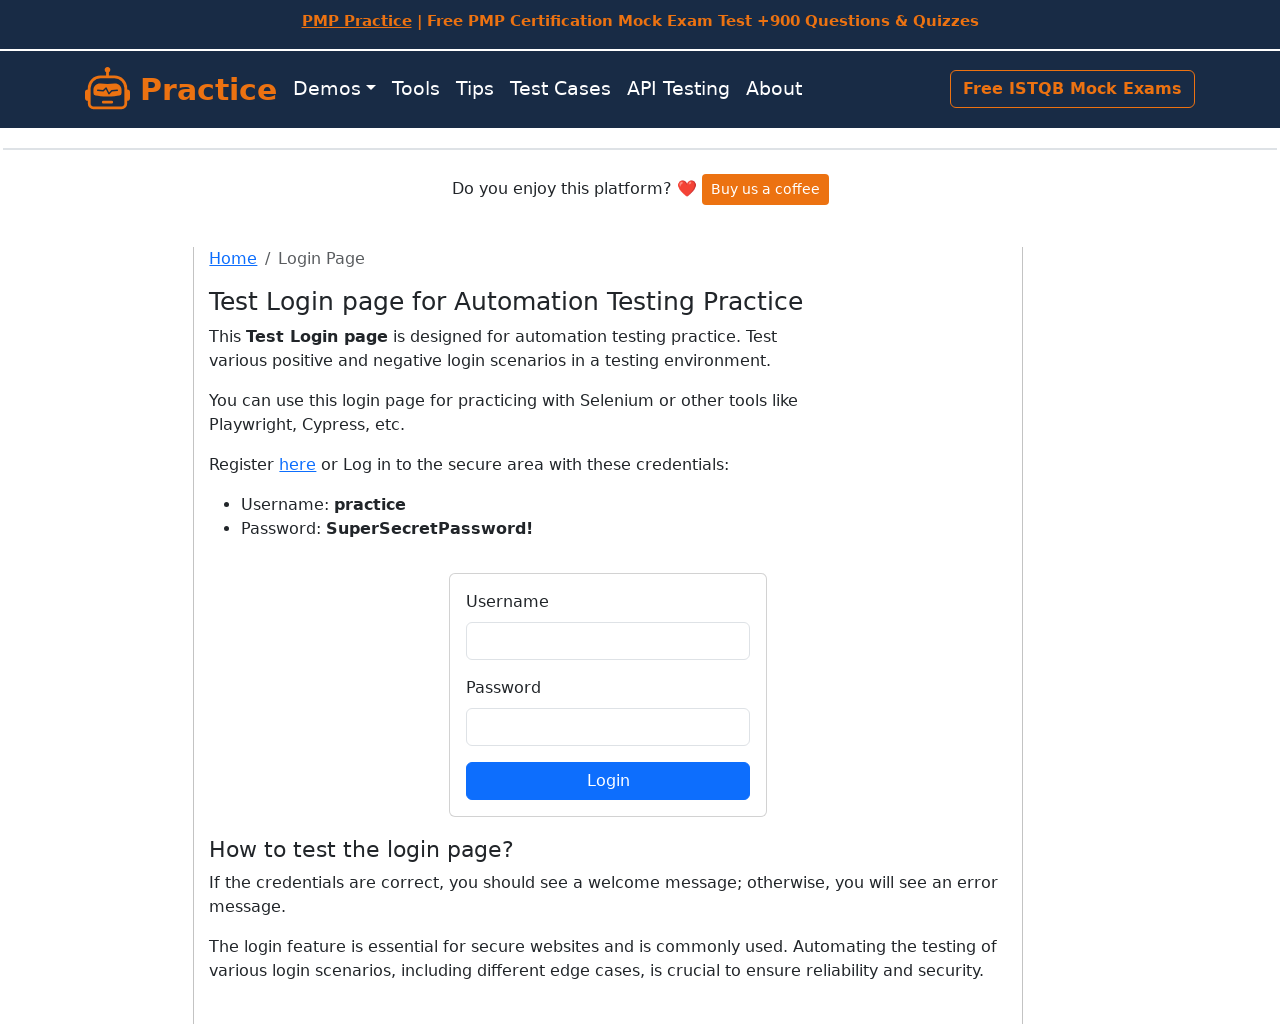

Verified login button is visible at 1280x1024 viewport
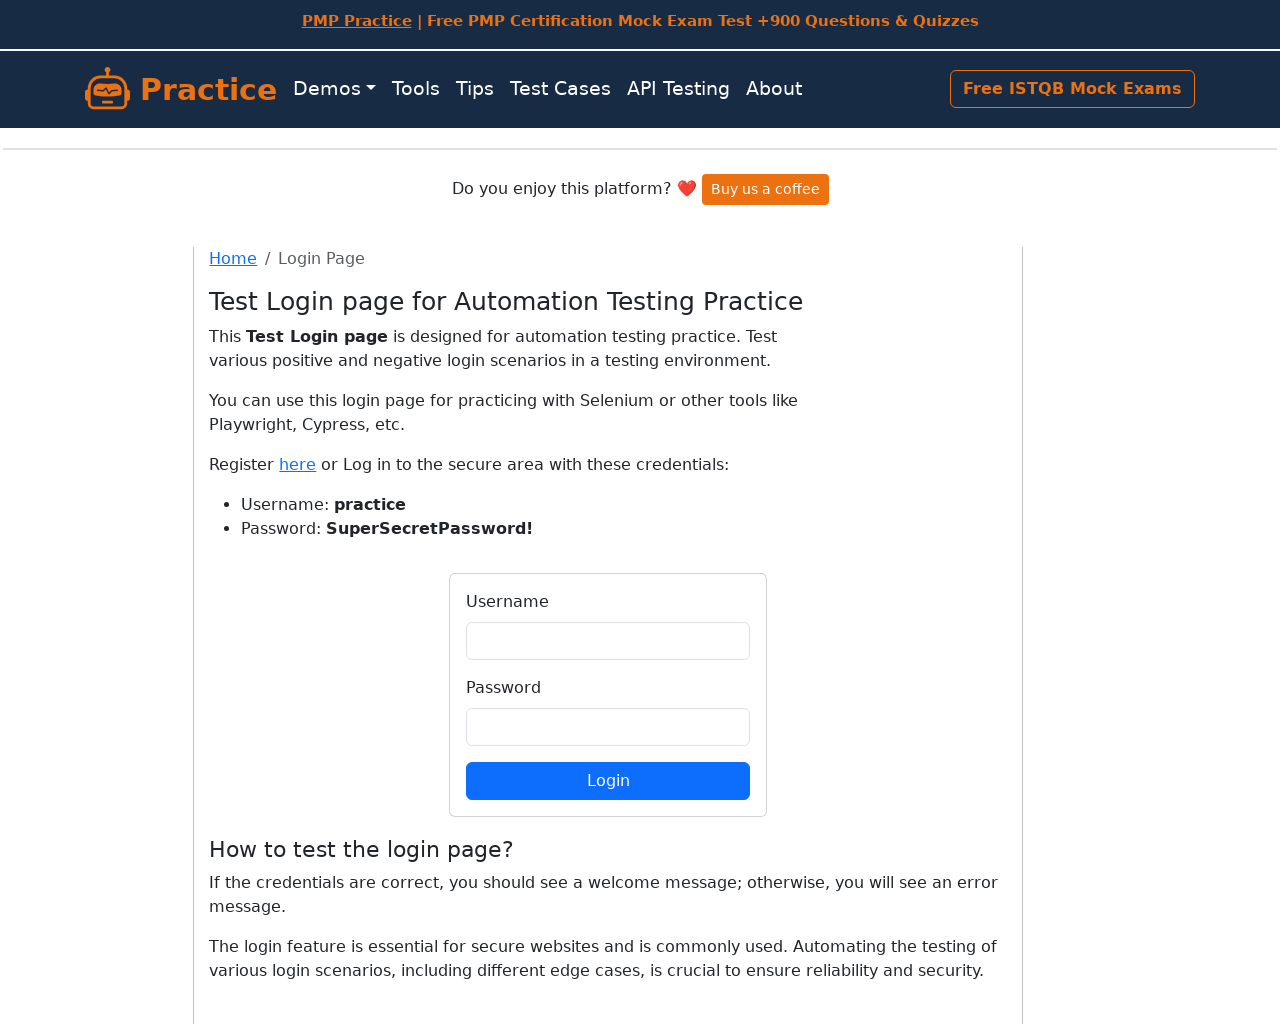

Set viewport size to 1366x768
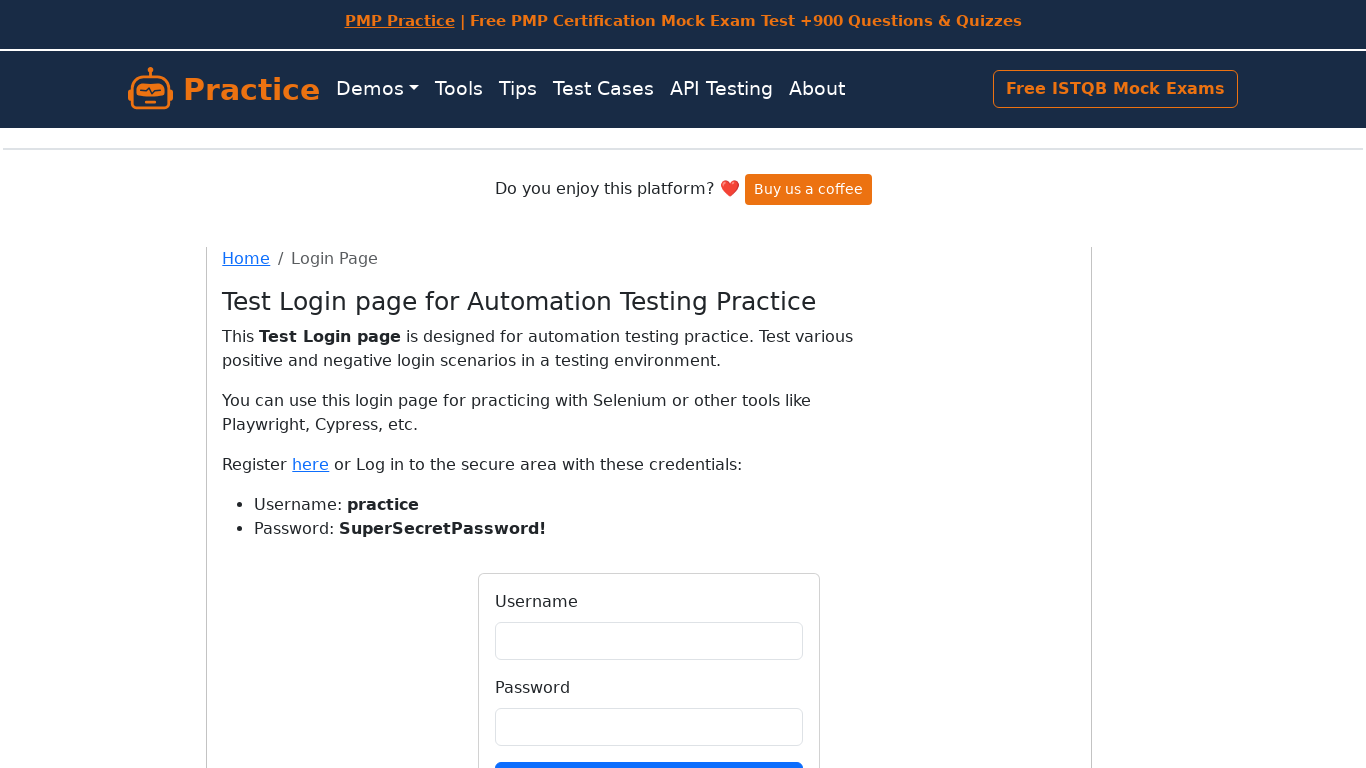

Verified login button is visible at 1366x768 viewport
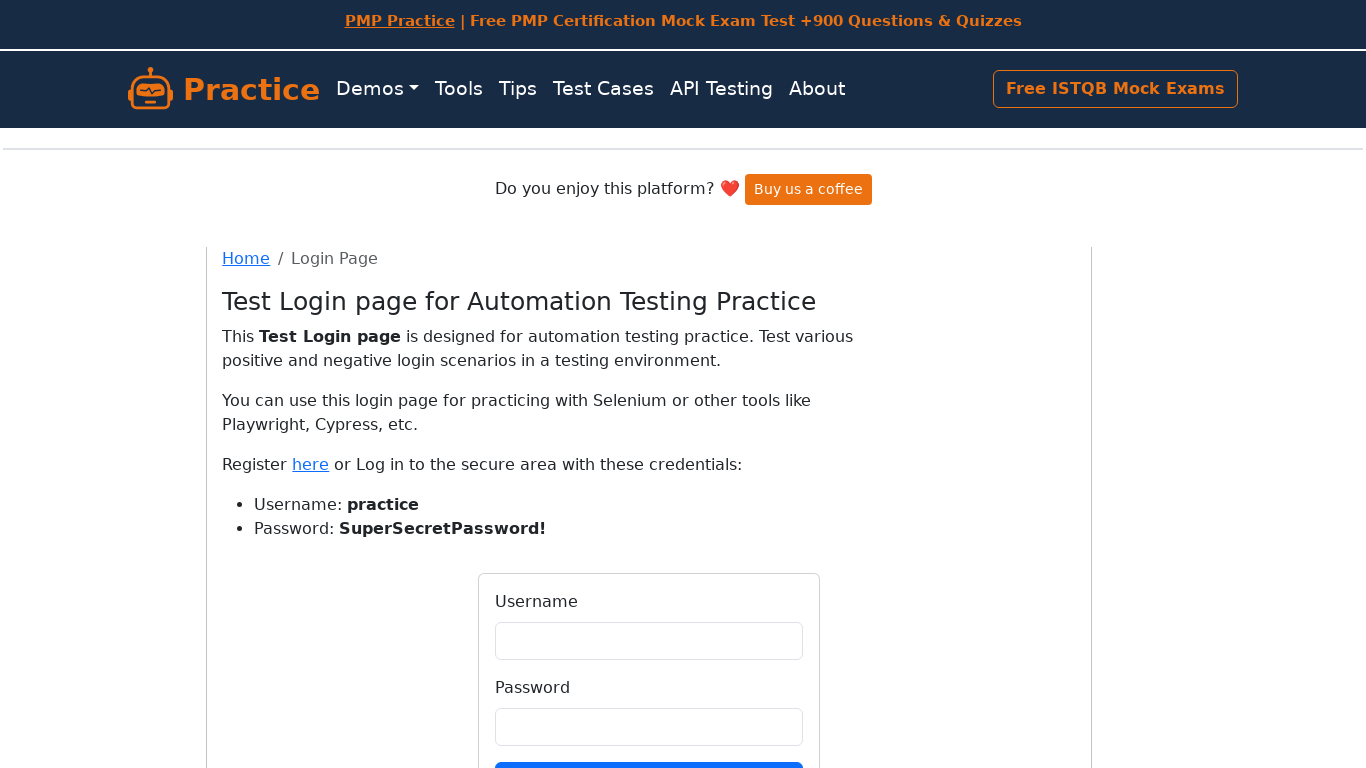

Set viewport size to 1920x1080
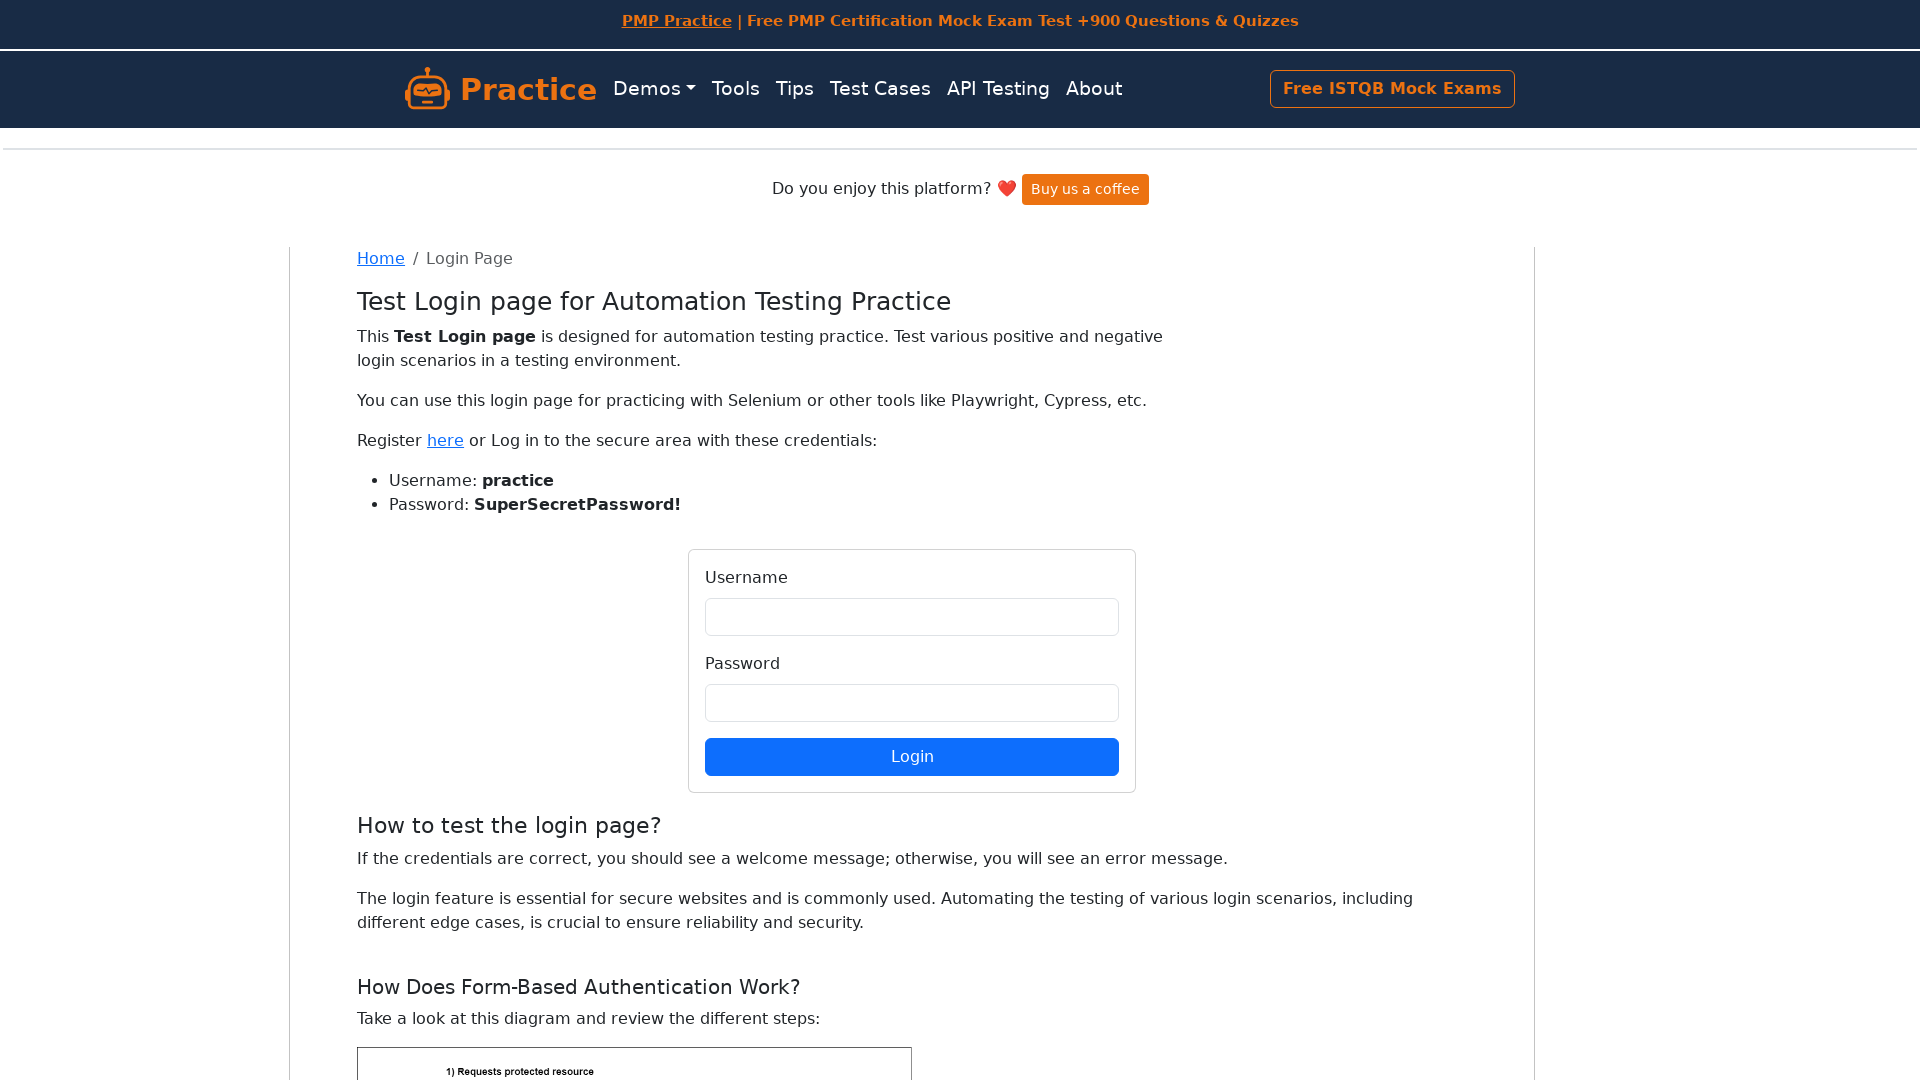

Verified login button is visible at 1920x1080 viewport
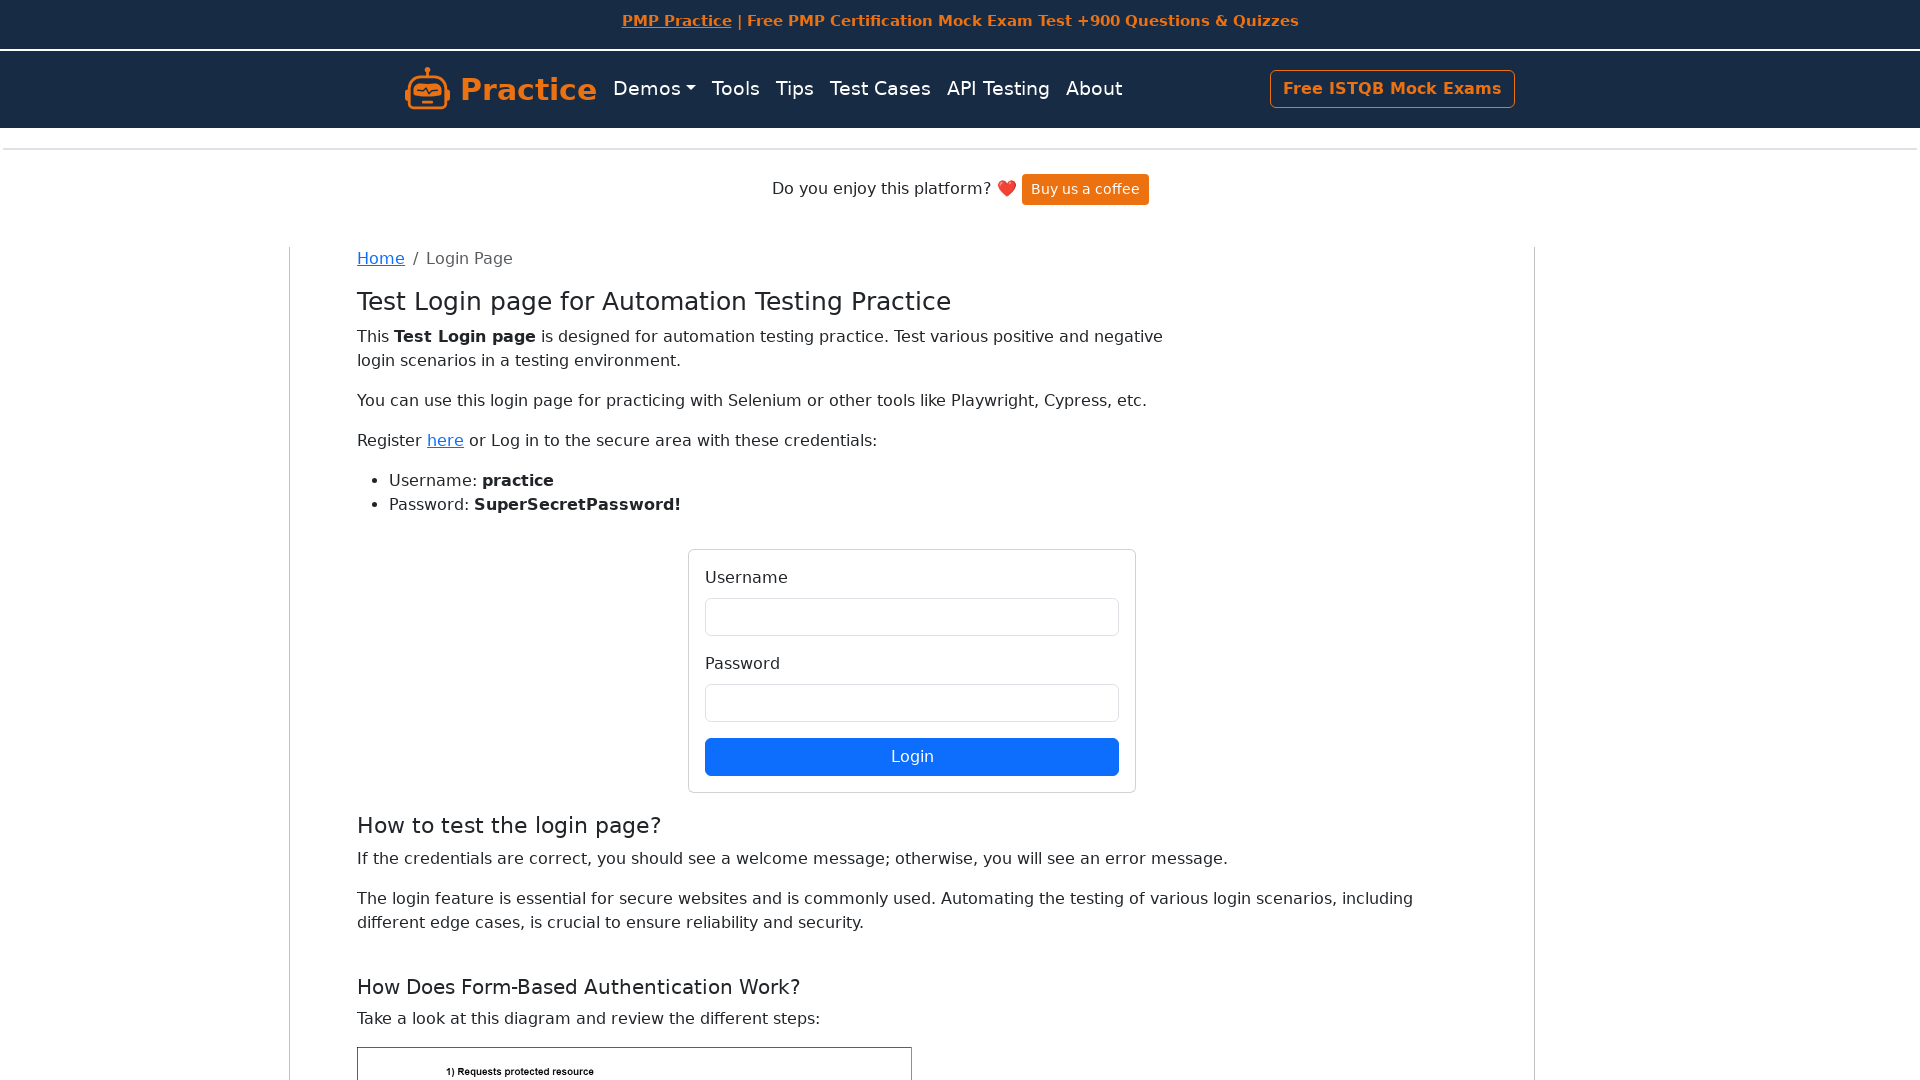

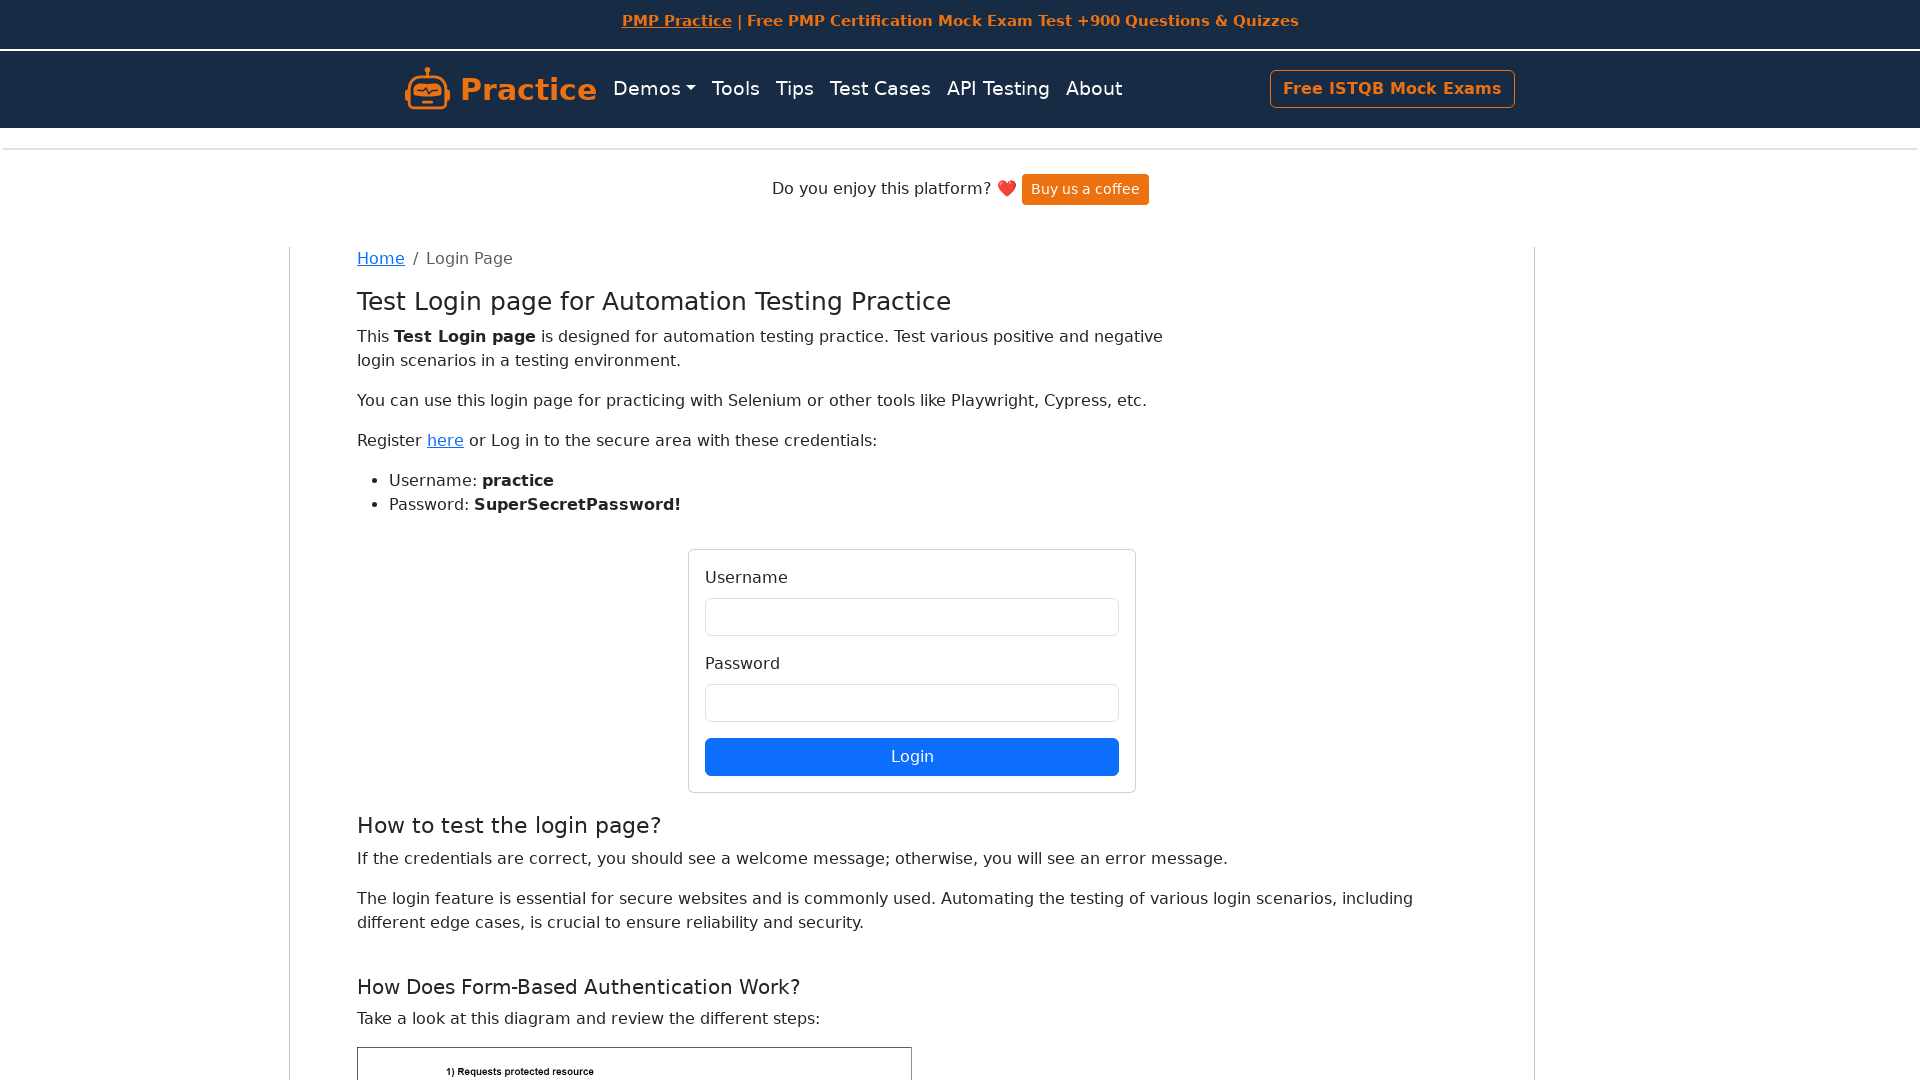